Tests checkbox interaction by checking or unchecking two checkboxes based on their current state and desired state

Starting URL: https://the-internet.herokuapp.com/checkboxes

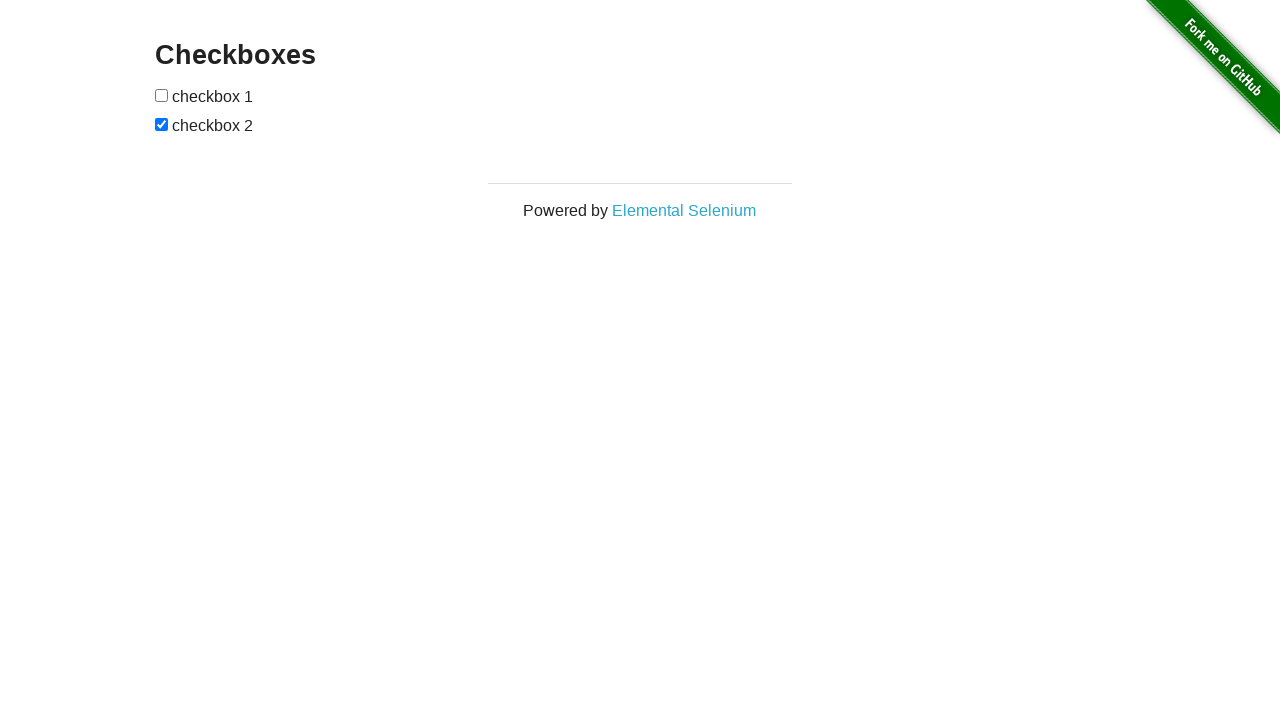

Located first checkbox element
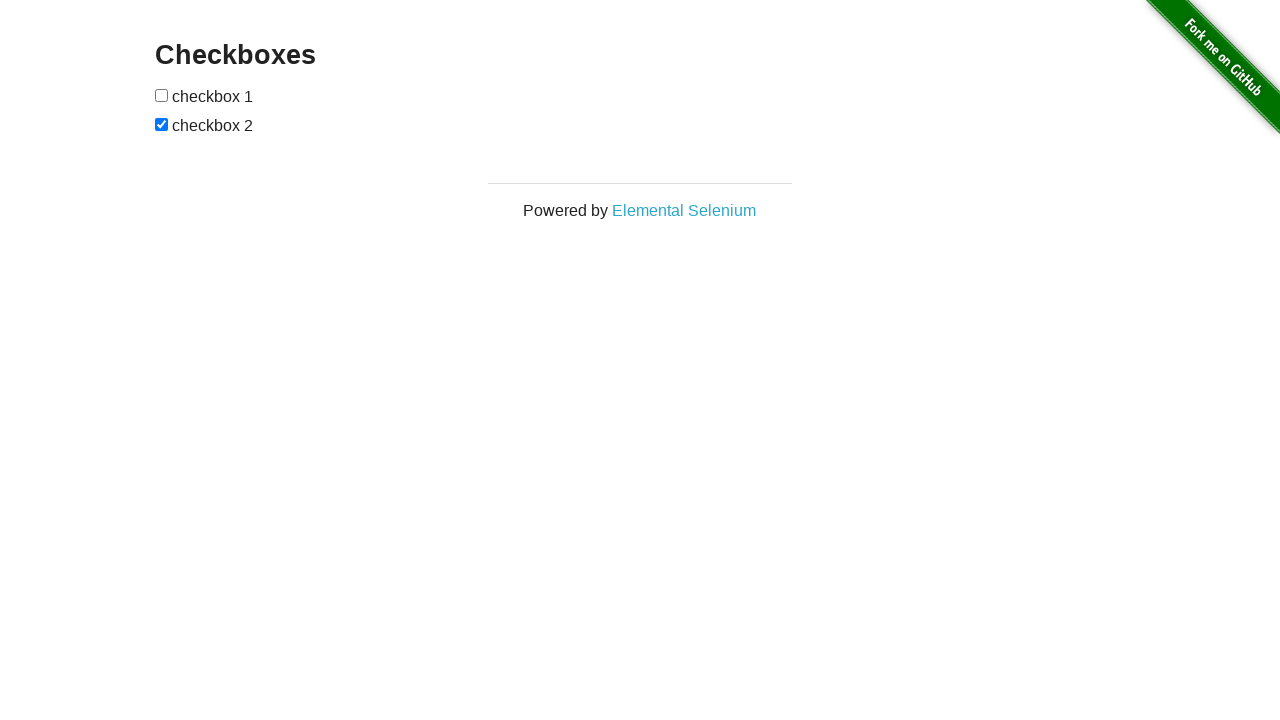

Located second checkbox element
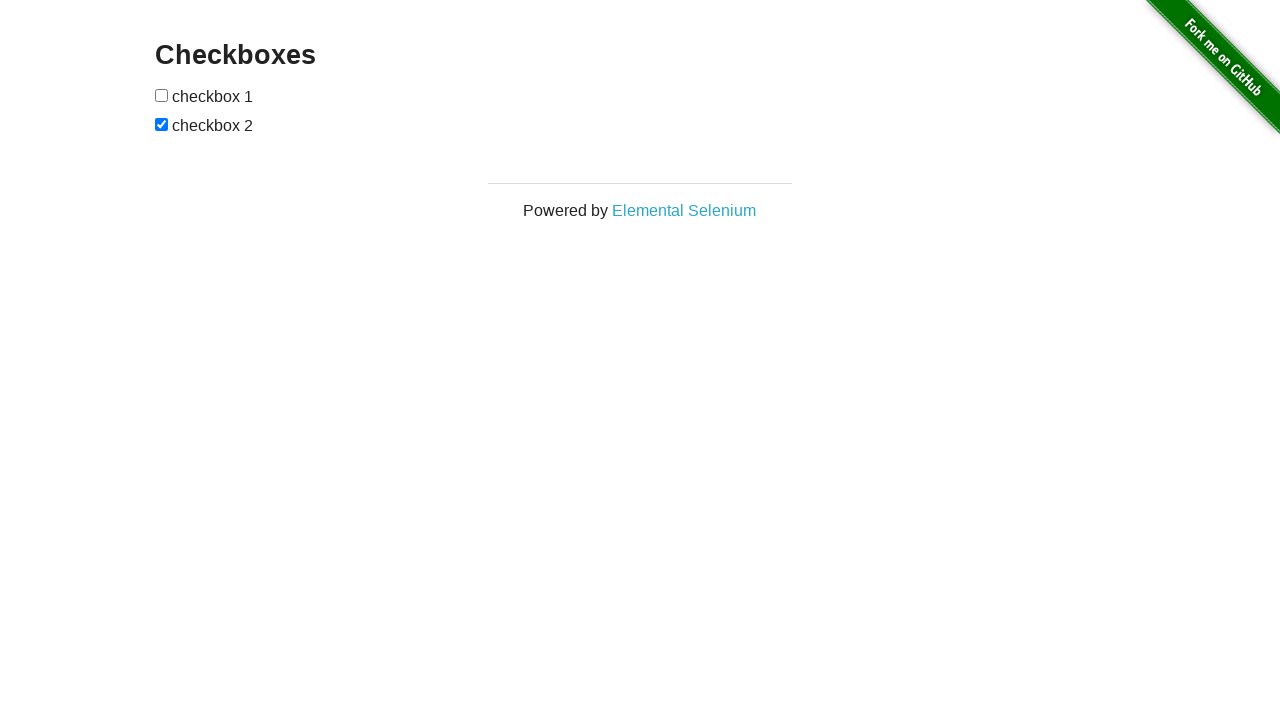

Checked state of first checkbox: False
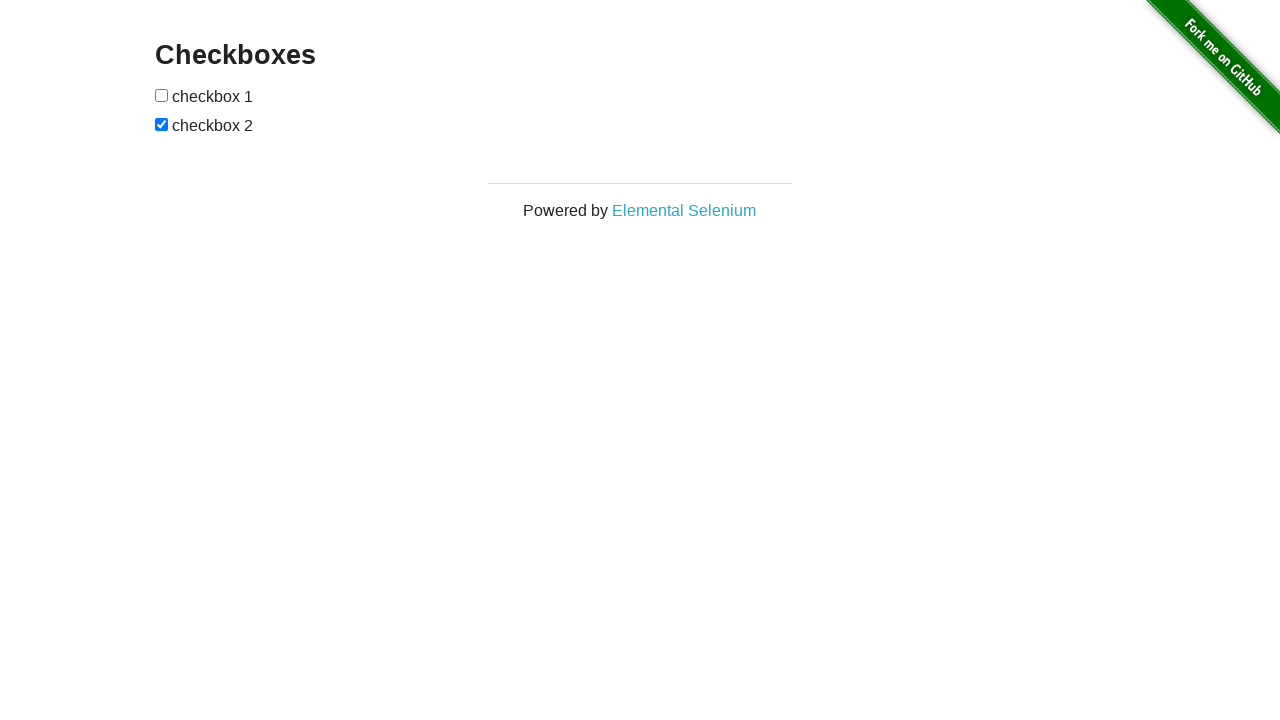

Checked state of second checkbox: True
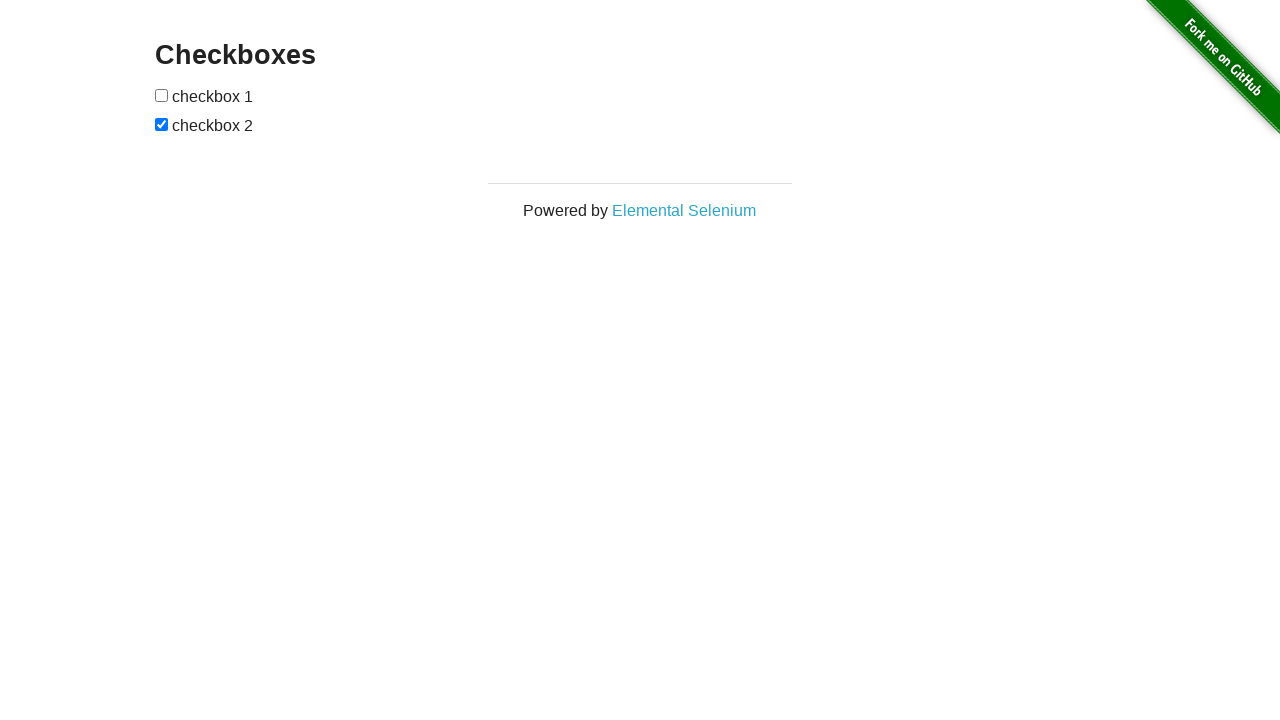

Checked first checkbox at (162, 95) on #checkboxes > input[type=checkbox]:nth-child(1)
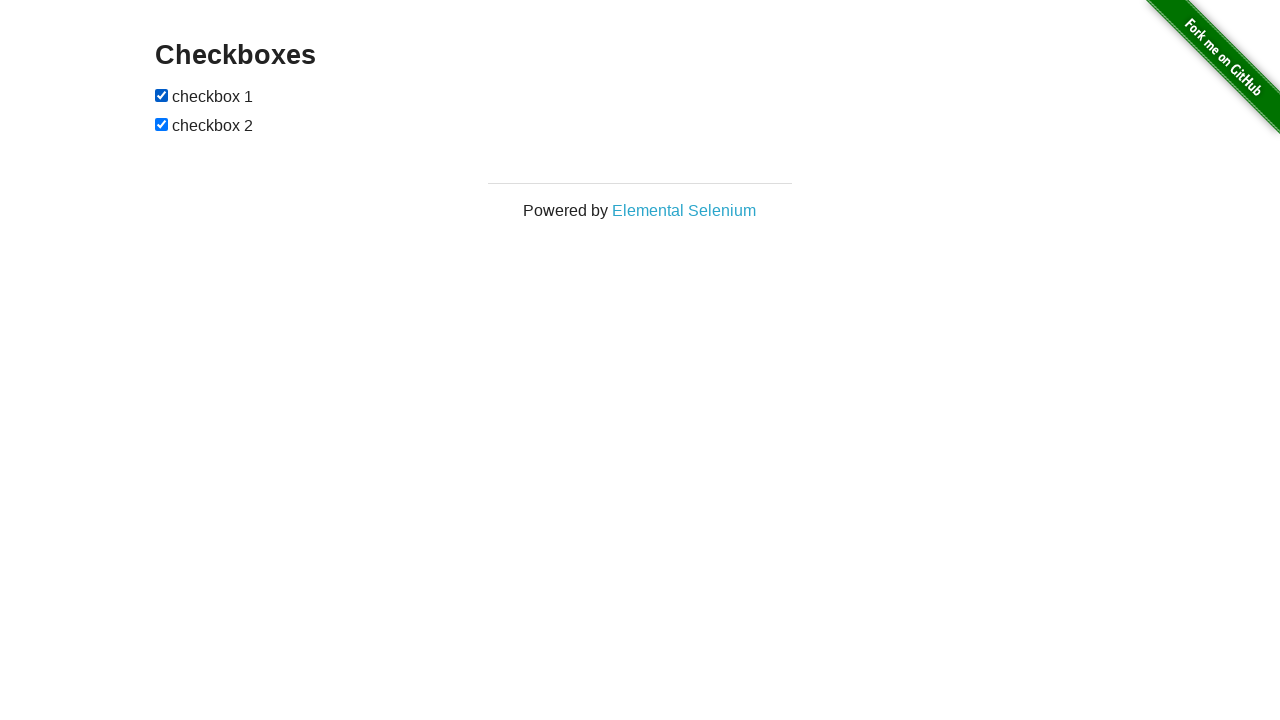

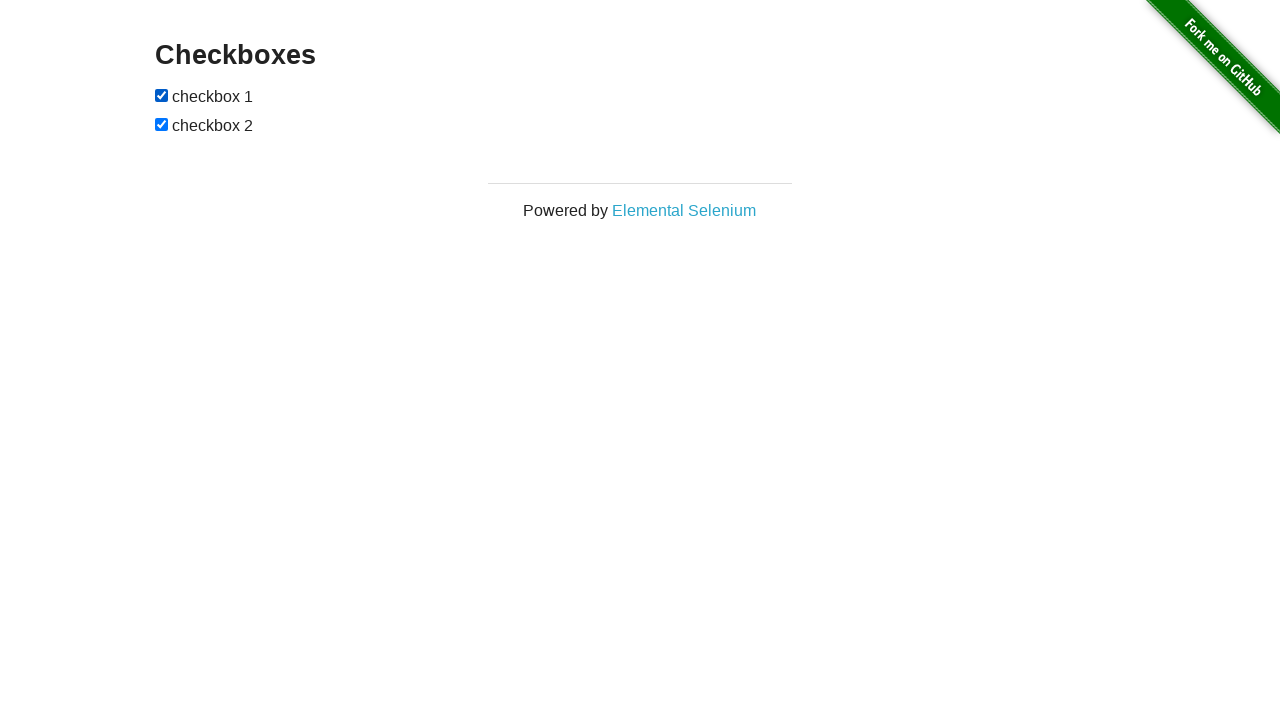